Tests sorting functionality by average impact, verifying that items are displayed in ascending order of their impact values

Starting URL: https://mystifying-beaver-ee03b5.netlify.app/

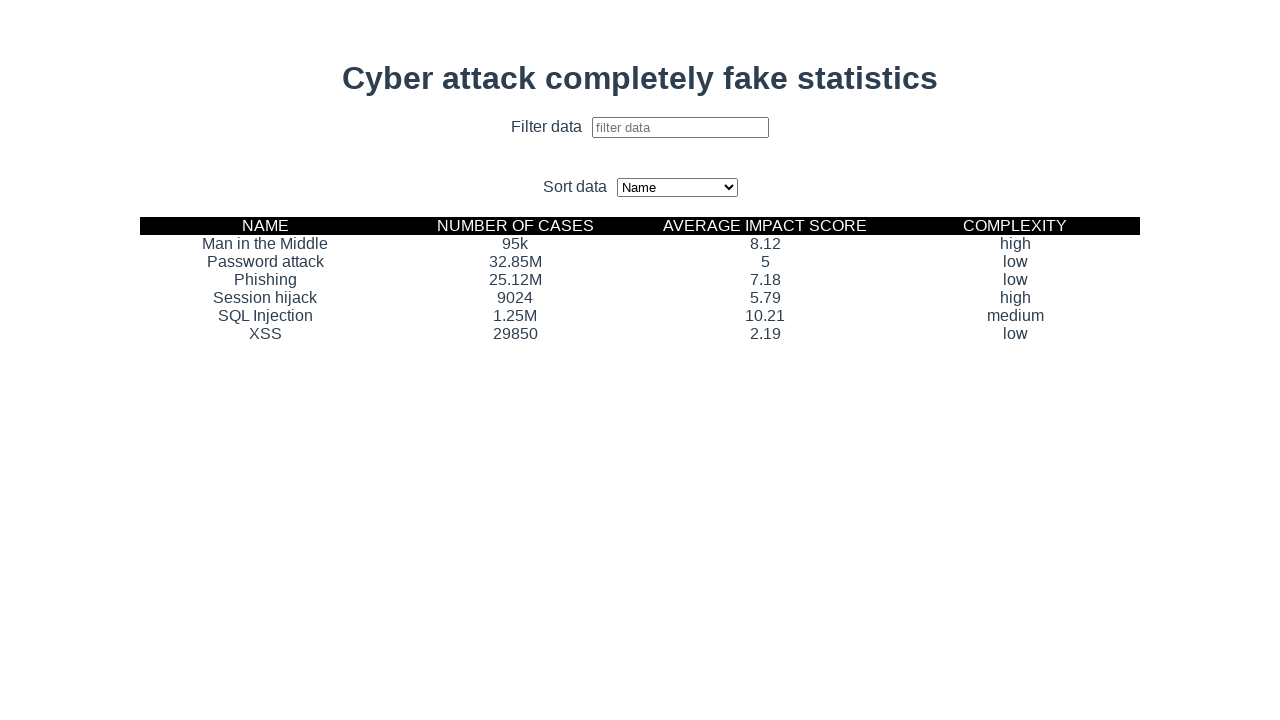

Selected 'averageImpact' from sort dropdown on #sort-select
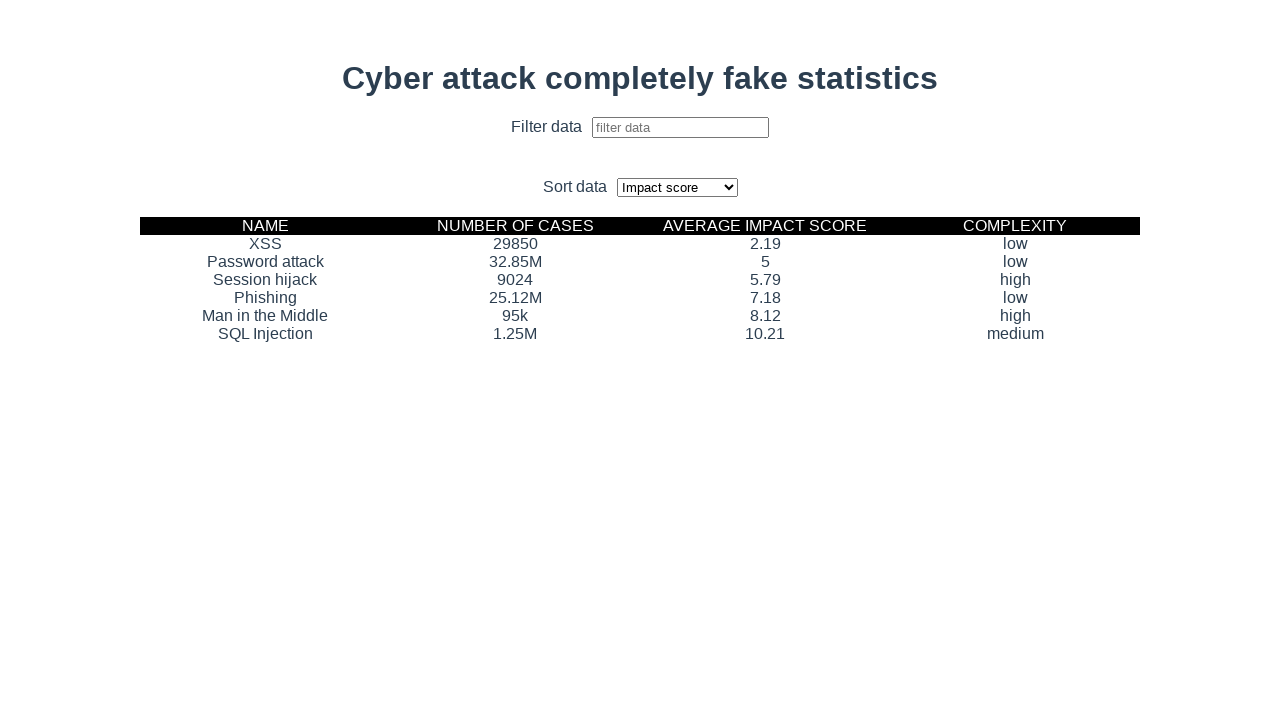

Waited 5 seconds for sorting to complete
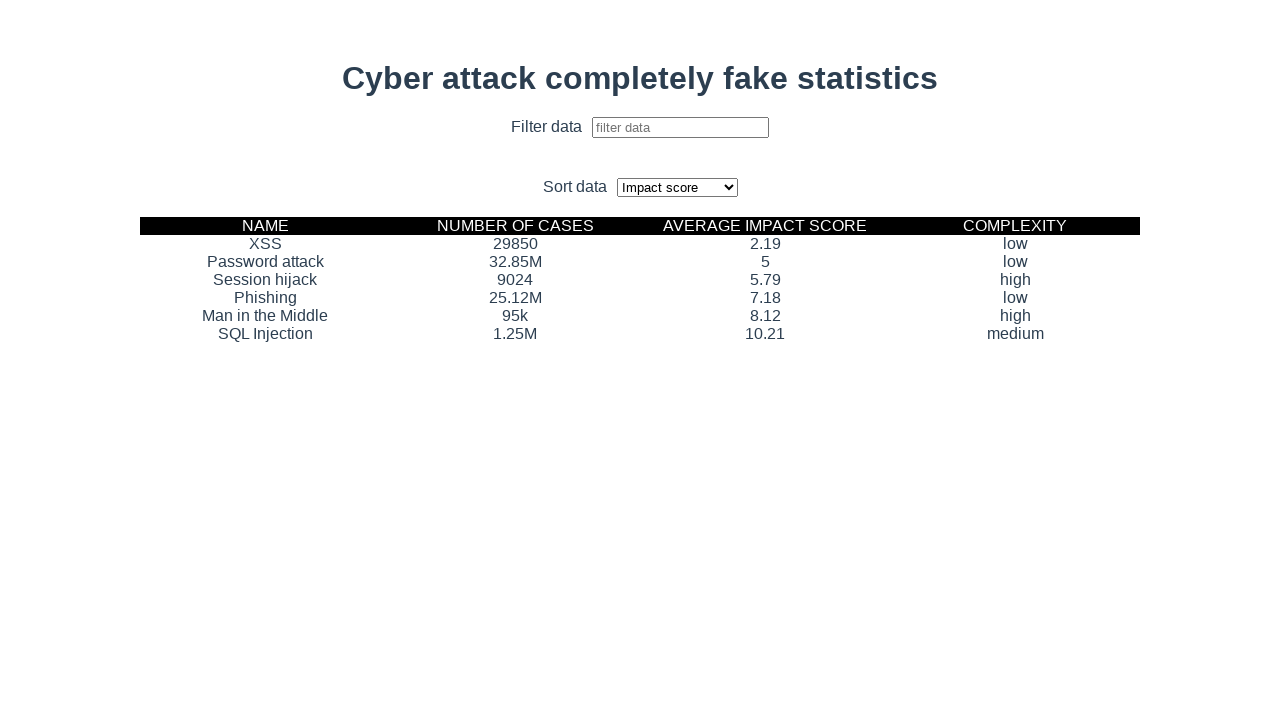

Retrieved all average impact elements from the table
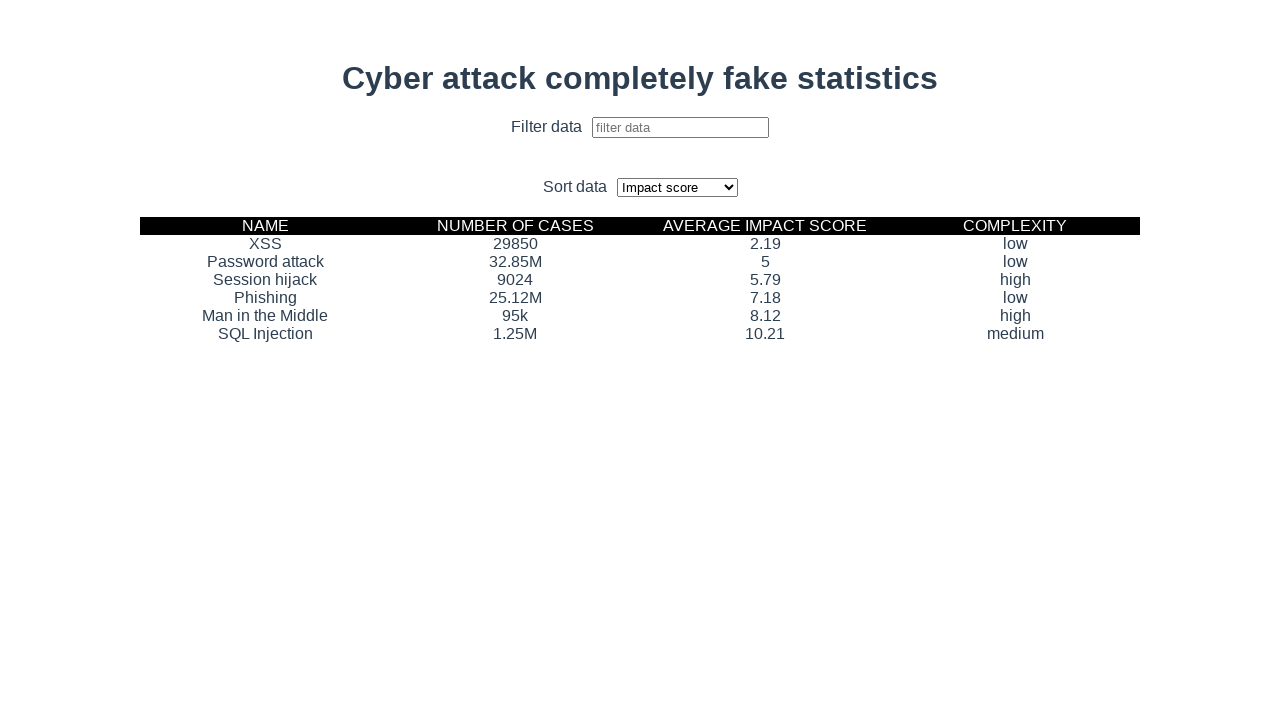

Extracted average impact values from elements
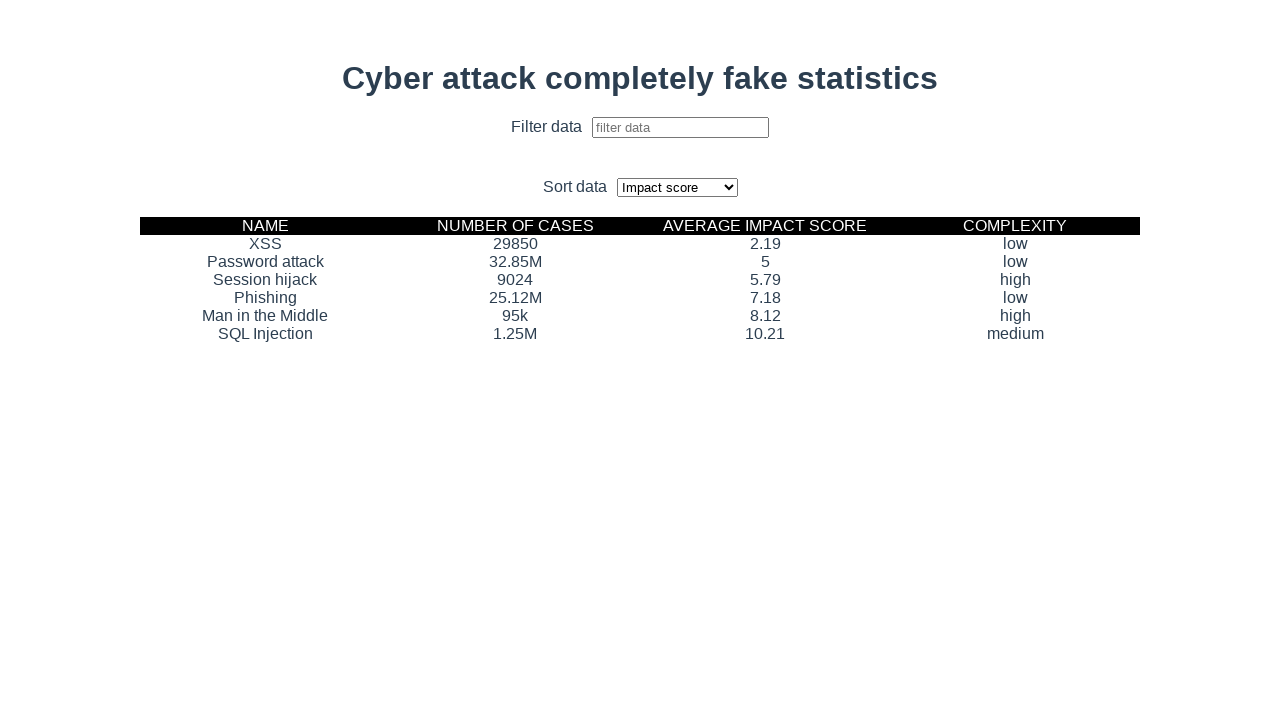

Created sorted copy of average impact values
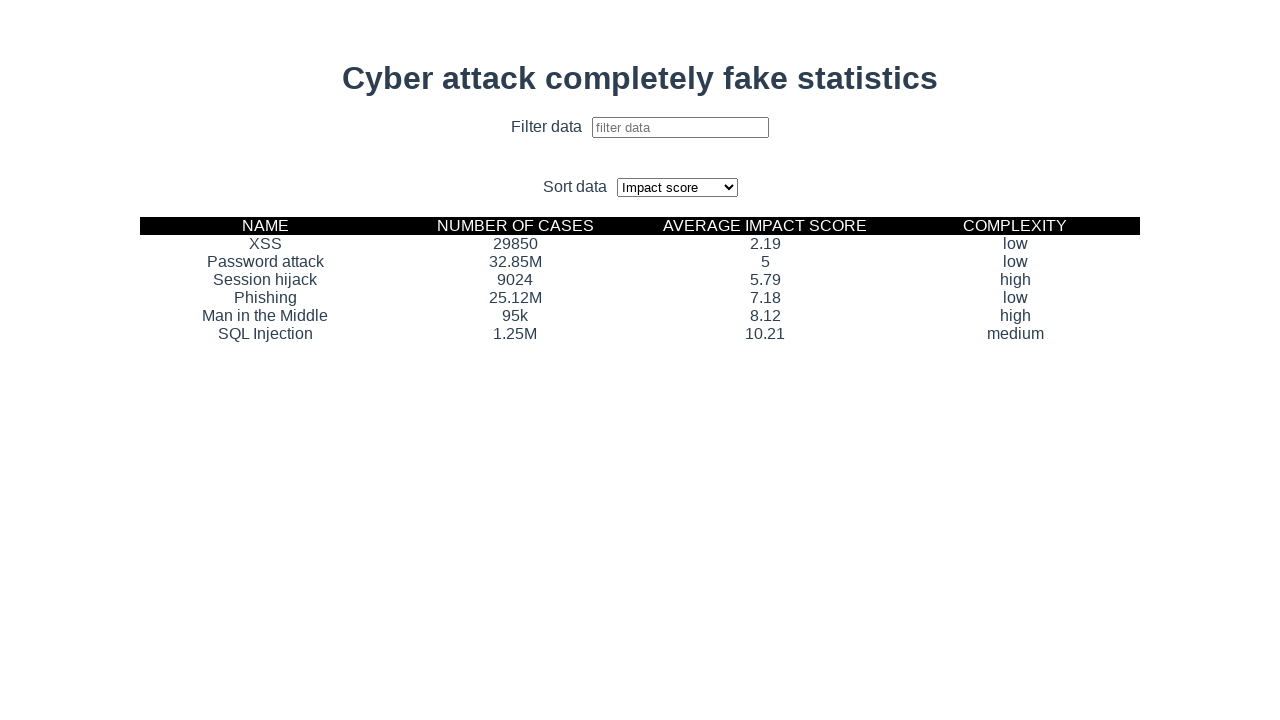

Verified that average impact values are sorted in ascending order
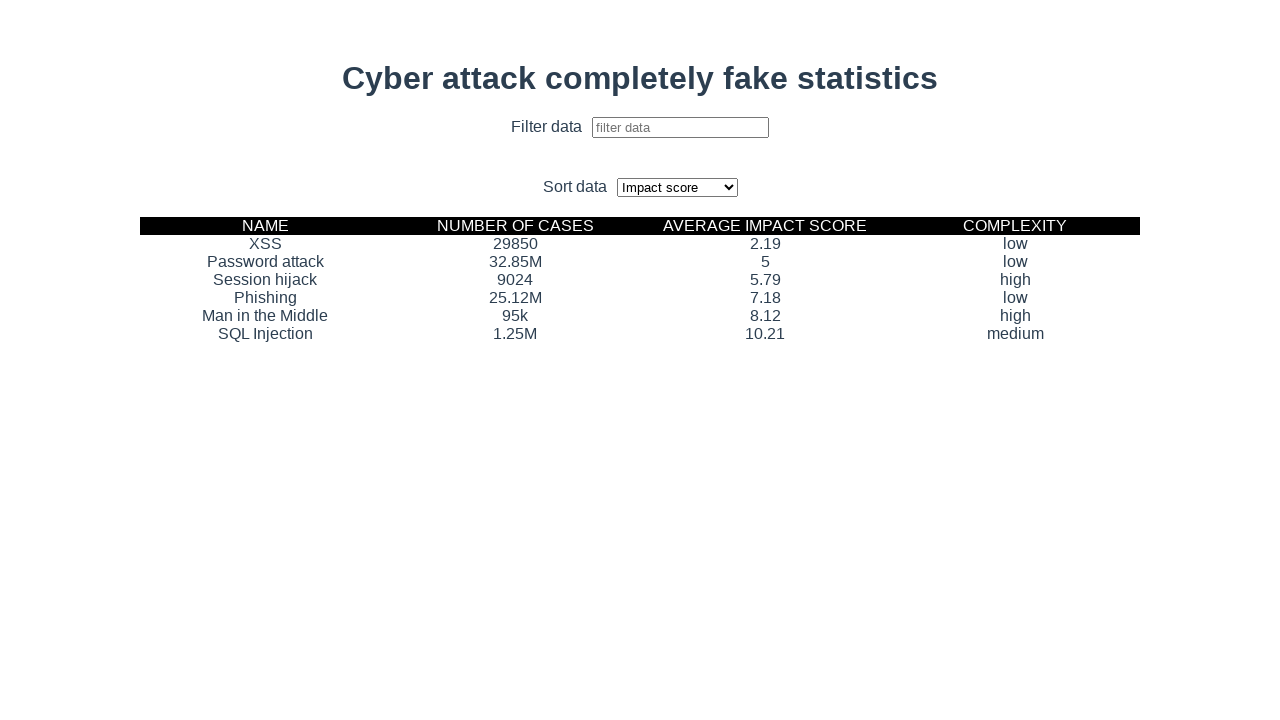

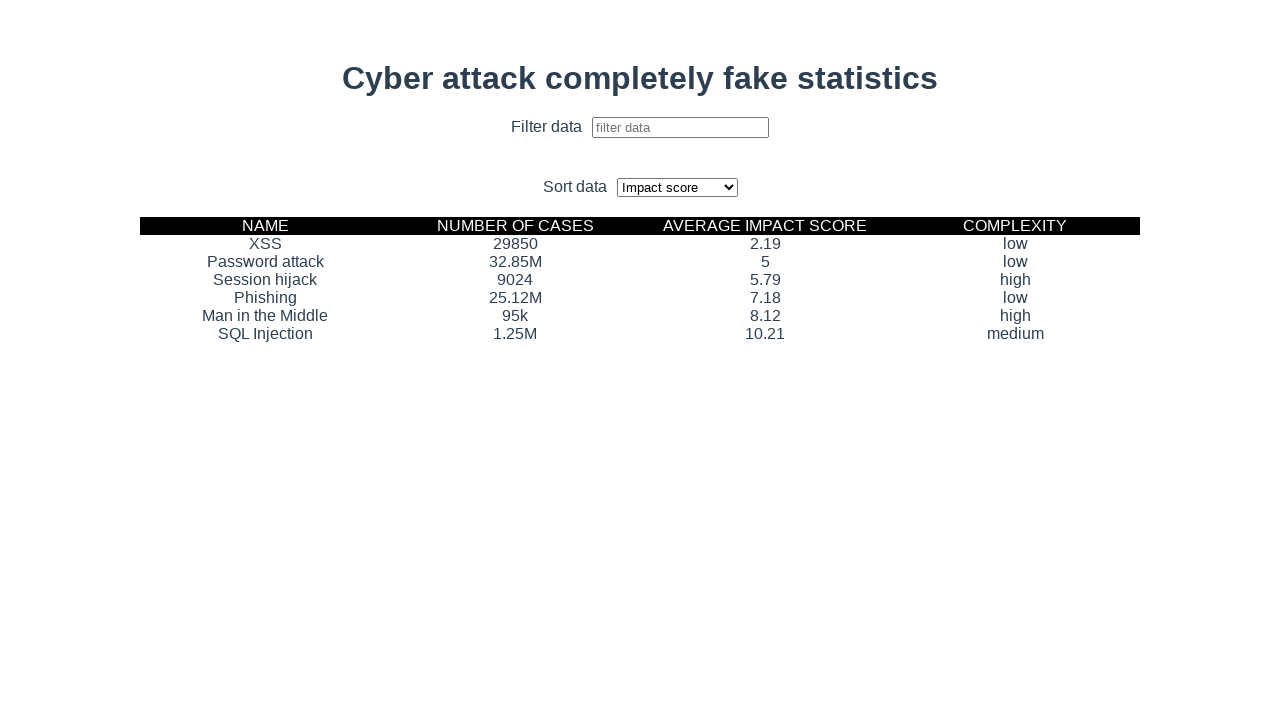